Tests footer navigation by clicking on a link in the footer section and verifying the articles list is displayed

Starting URL: https://www.gillette.co.in/en-in

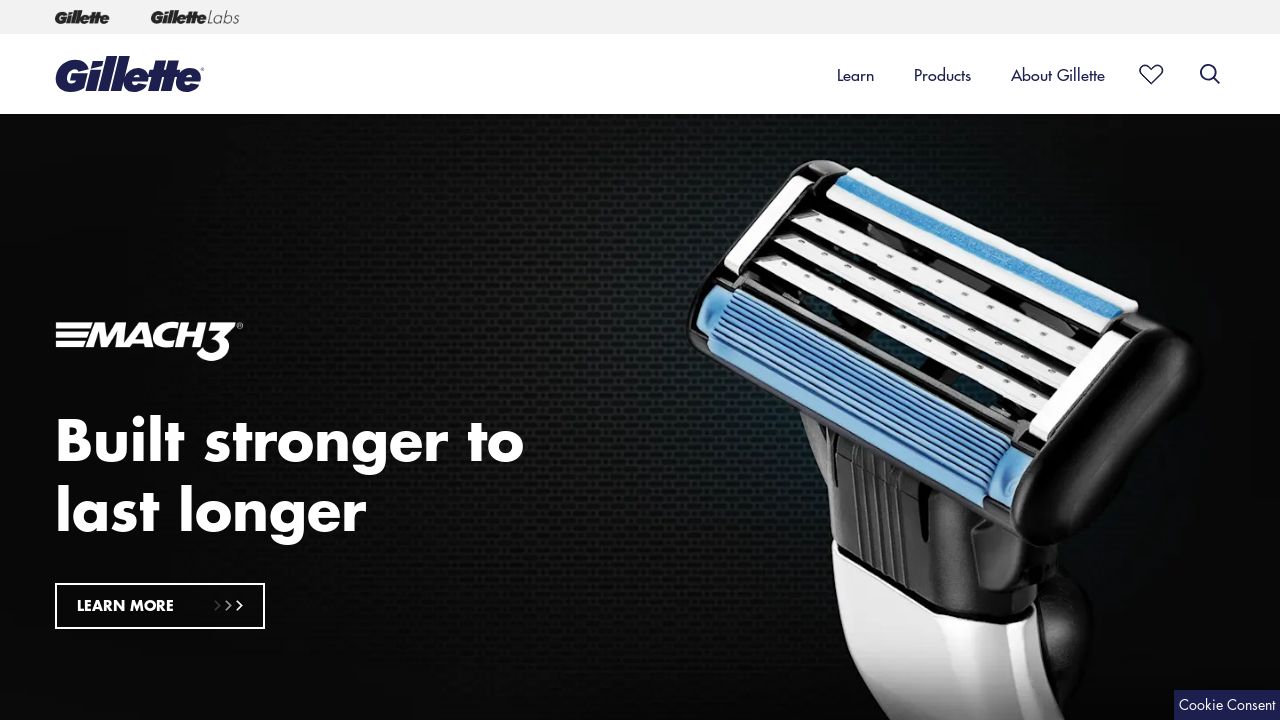

Clicked on footer link under 'Styling' section at (75, 361) on xpath=//*[@id='footerContent']/div/div[1]/div[1]/ul/li[2]/a
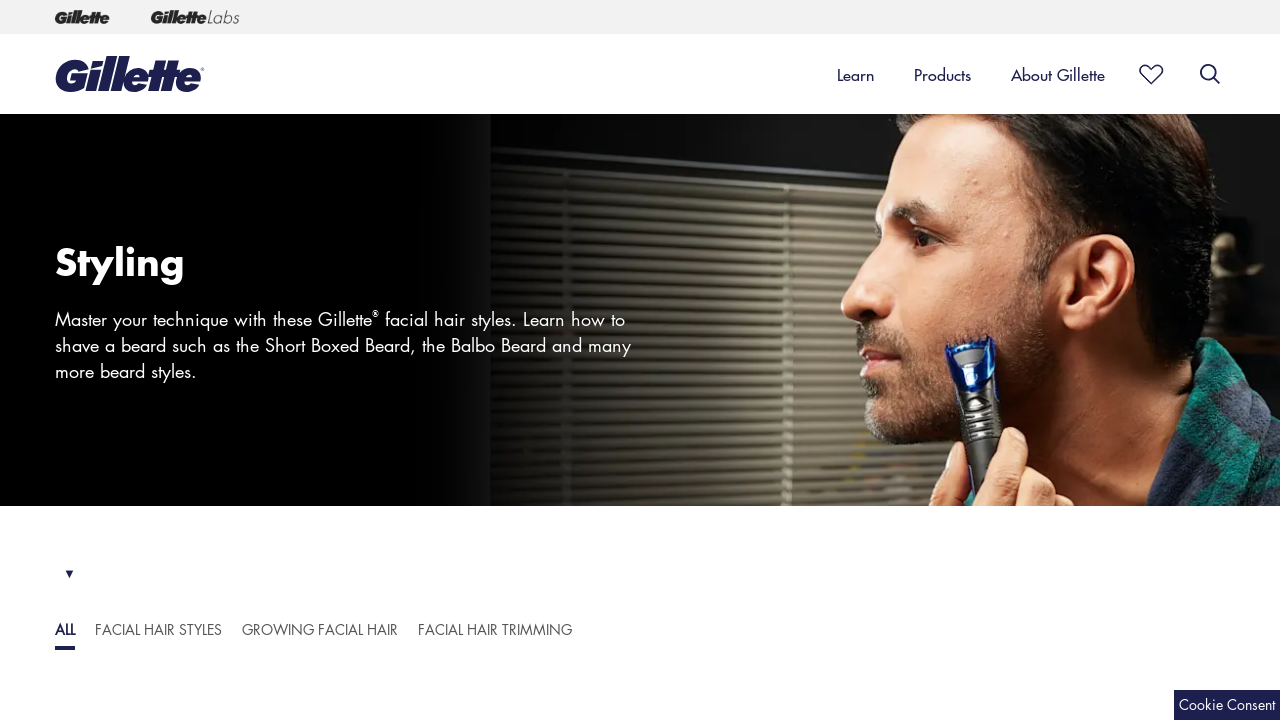

Articles list under 'Styling' is now visible
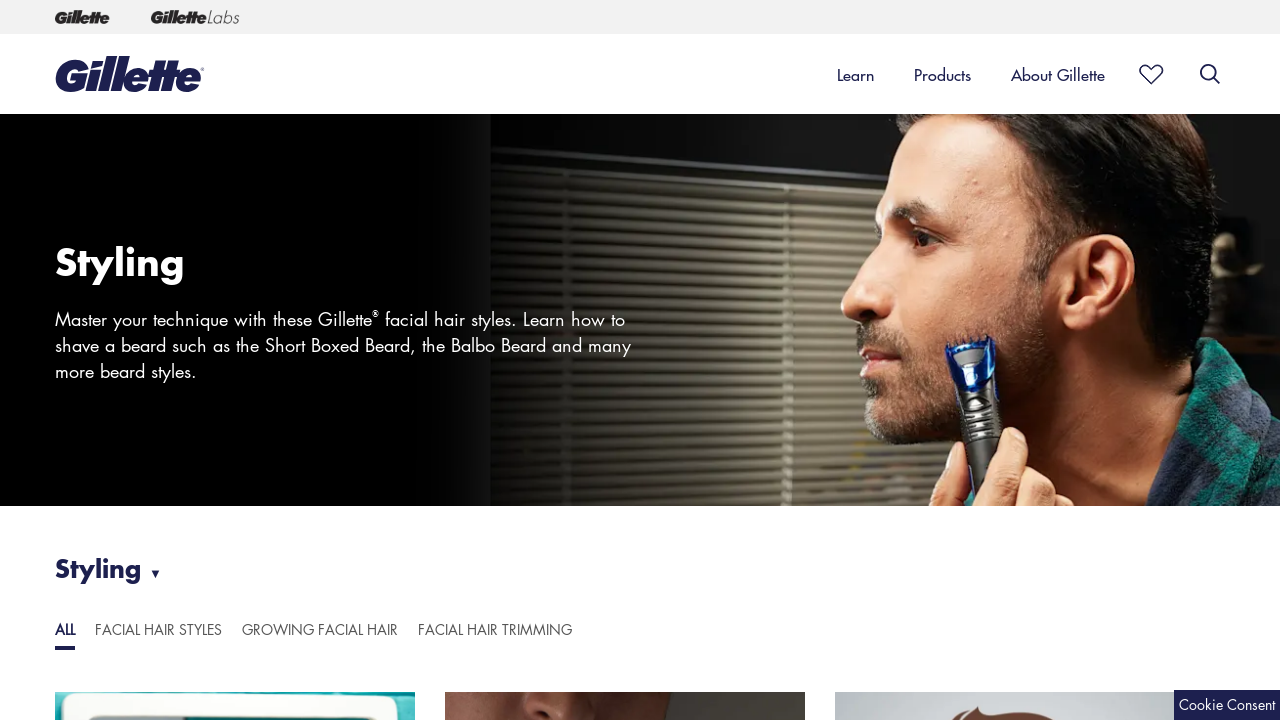

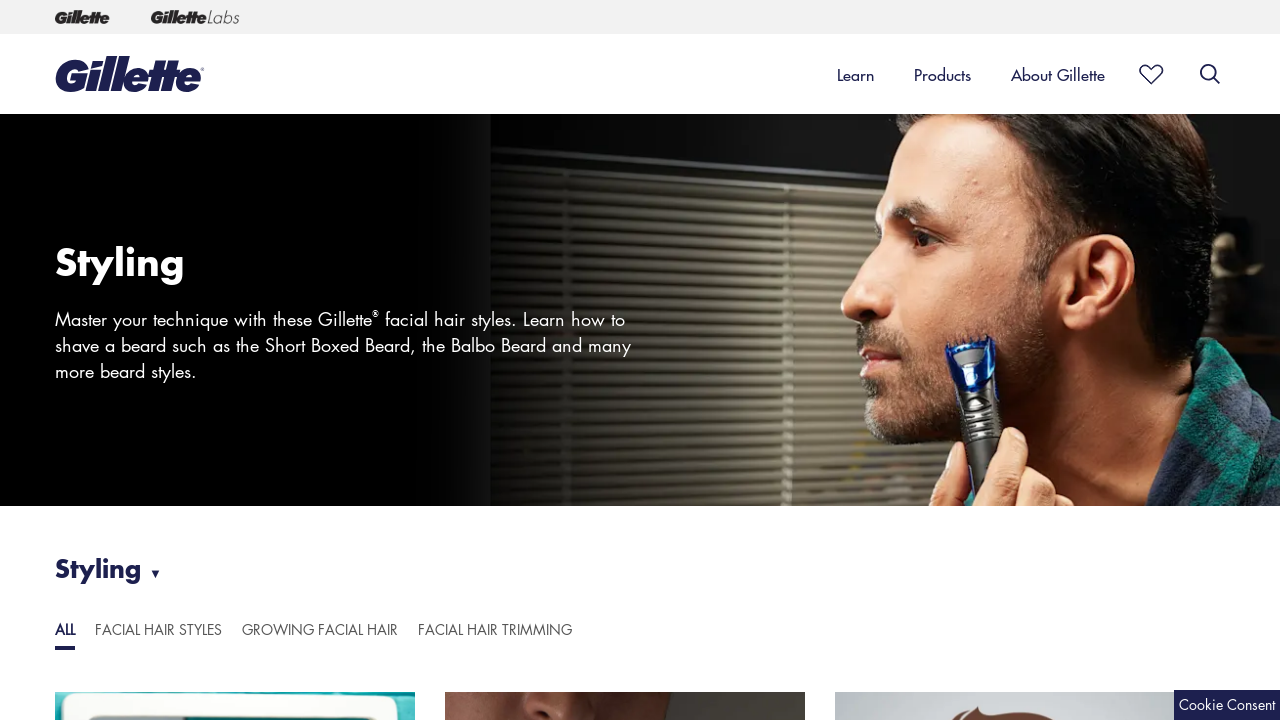